Tests interacting with form elements including clicking a checkbox, filling an email input field, and clearing the input field on the Selenium documentation test page.

Starting URL: https://www.selenium.dev/selenium/web/inputs.html

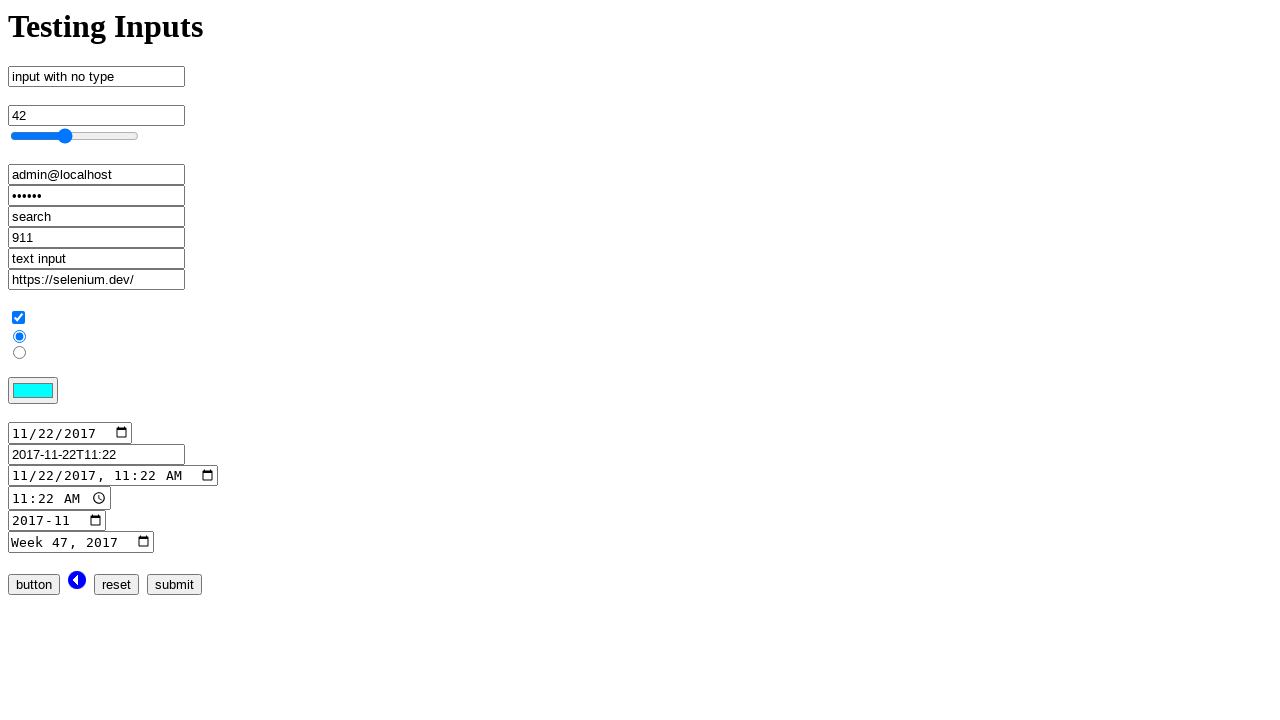

Clicked checkbox input element at (18, 318) on input[name='checkbox_input']
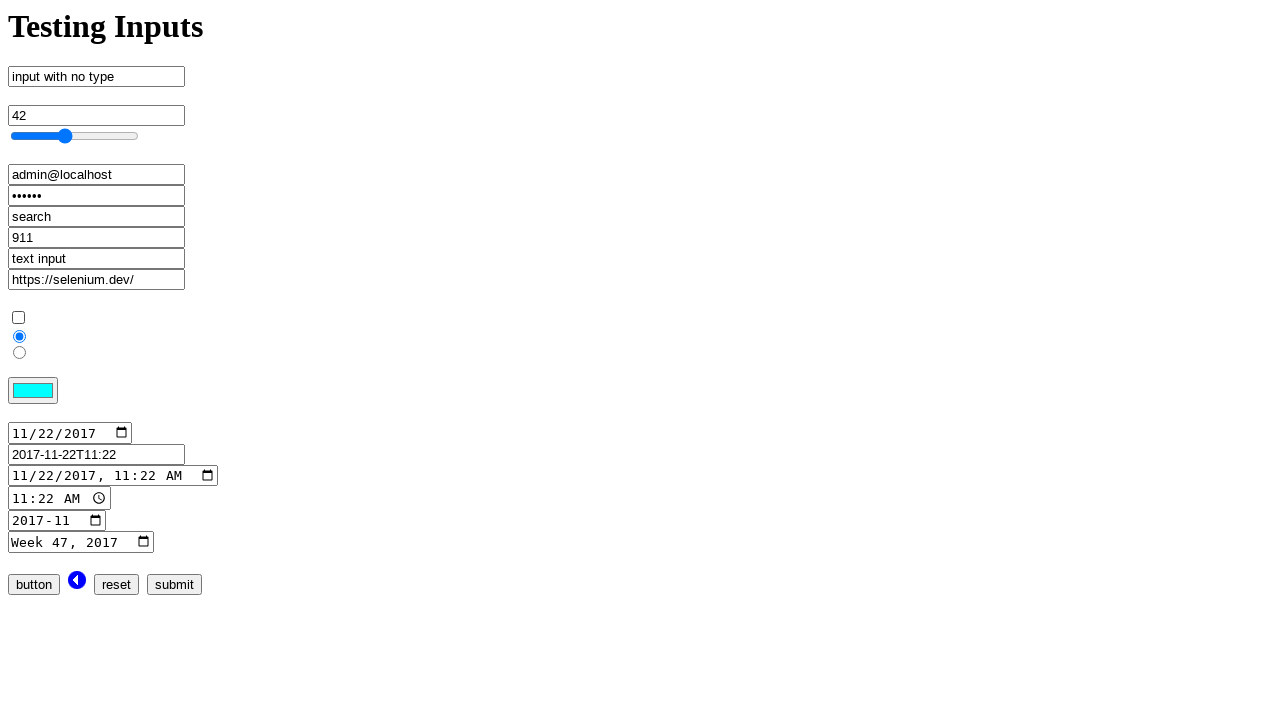

Verified checkbox state
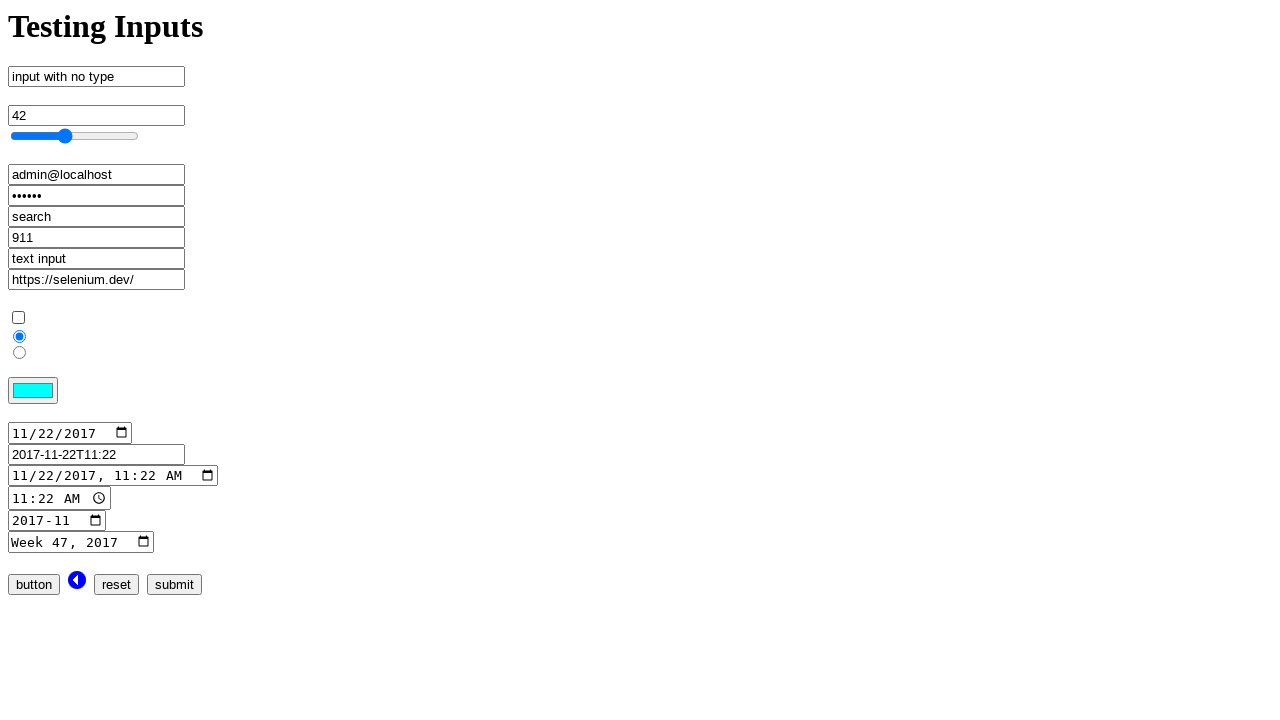

Cleared email input field on input[name='email_input']
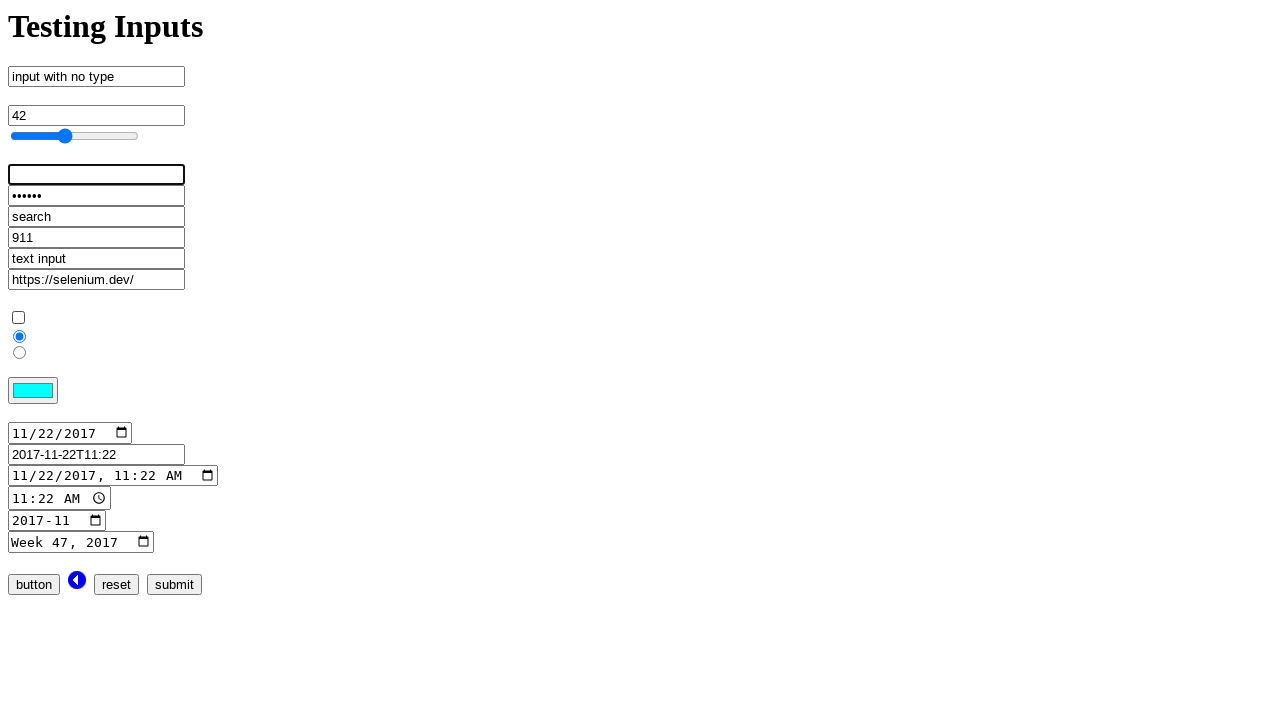

Filled email input with 'admin@localhost.dev' on input[name='email_input']
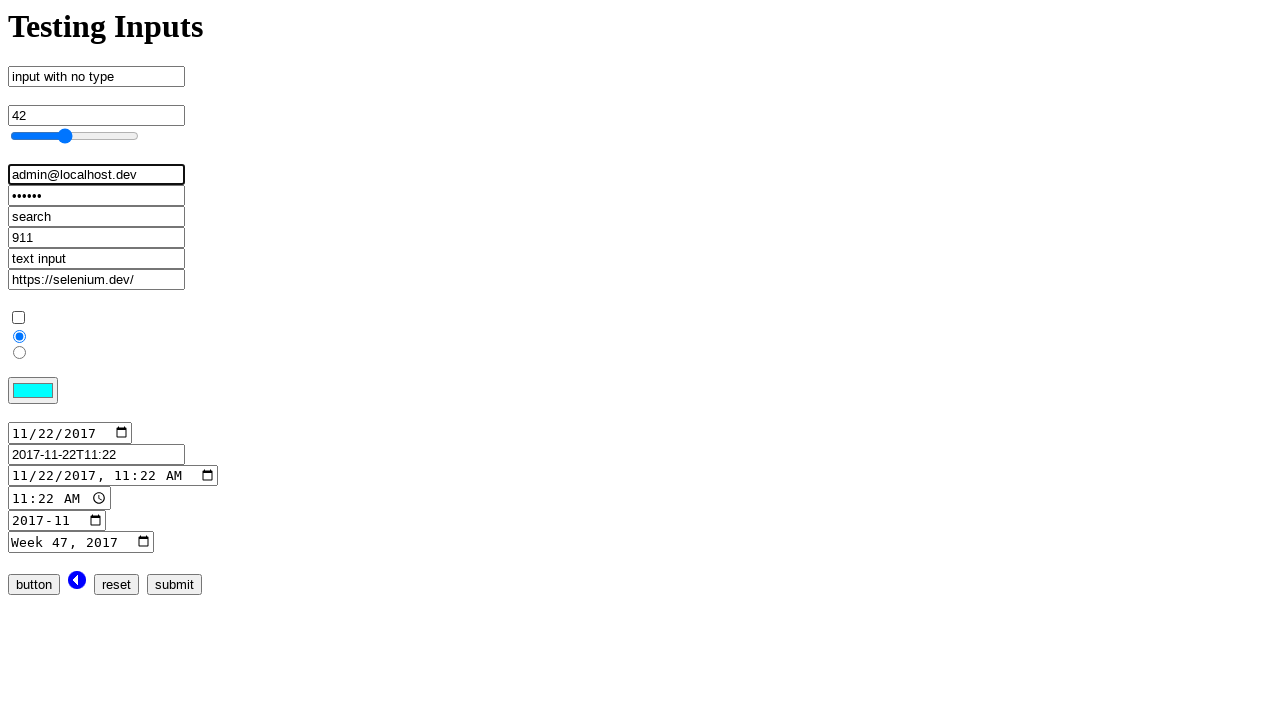

Retrieved email input value to verify entry
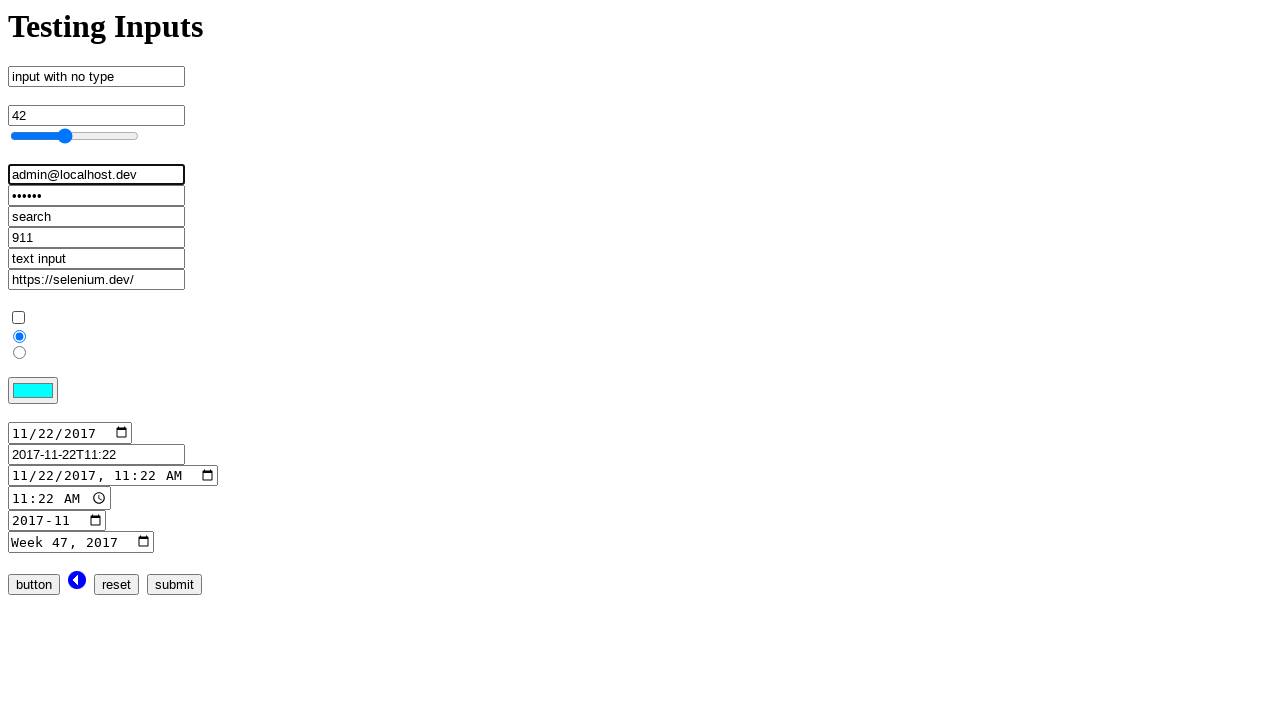

Cleared email input field again on input[name='email_input']
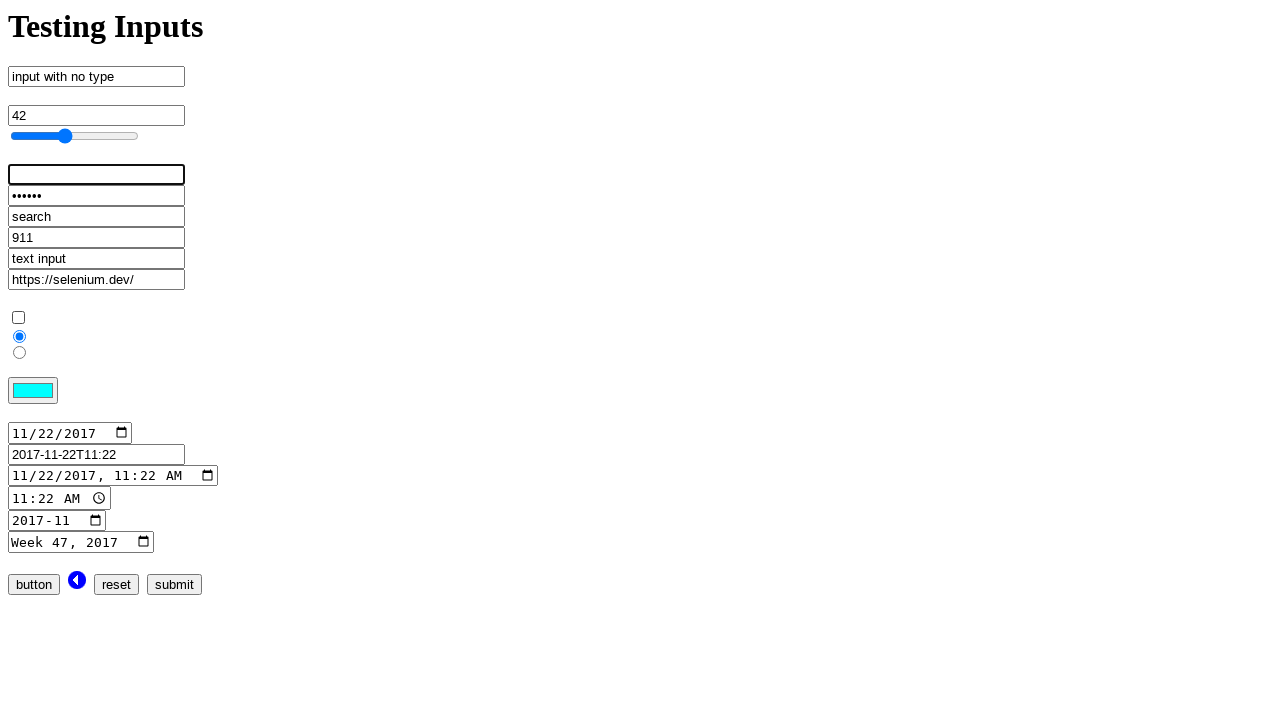

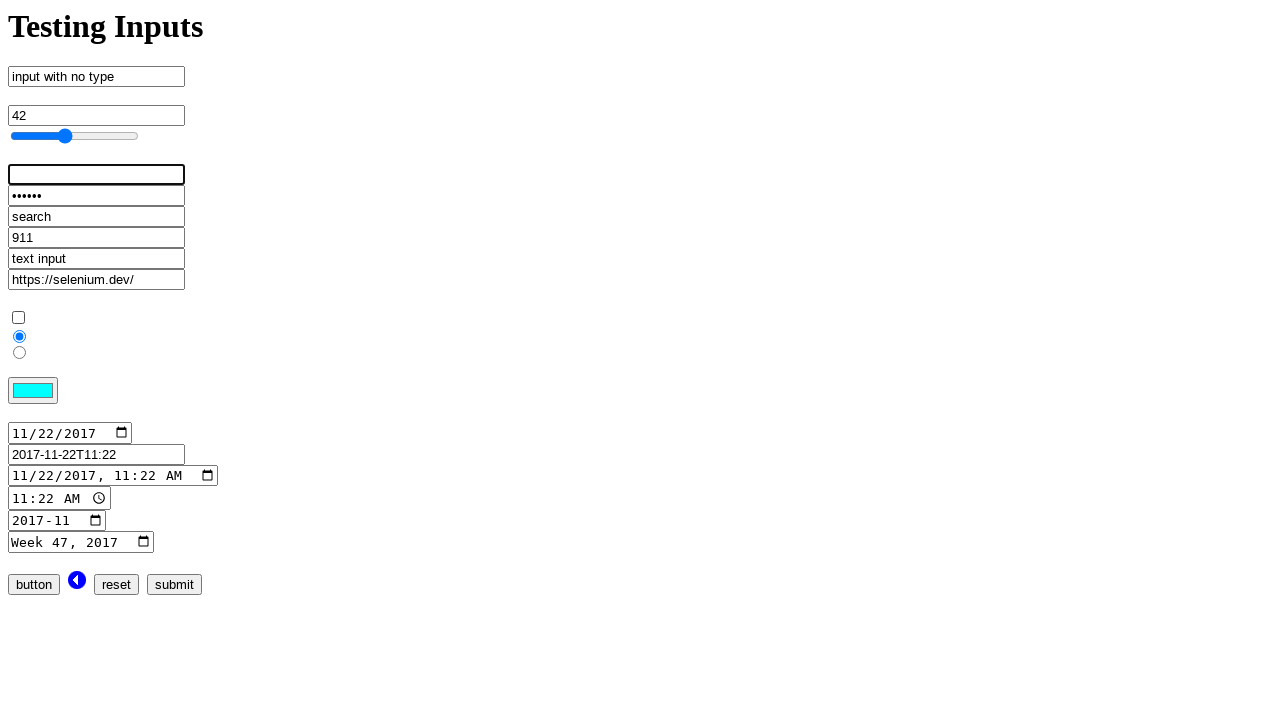